Tests an e-commerce checkout flow by adding specific vegetables to cart, proceeding to checkout, and applying a promo code

Starting URL: https://rahulshettyacademy.com/seleniumPractise/

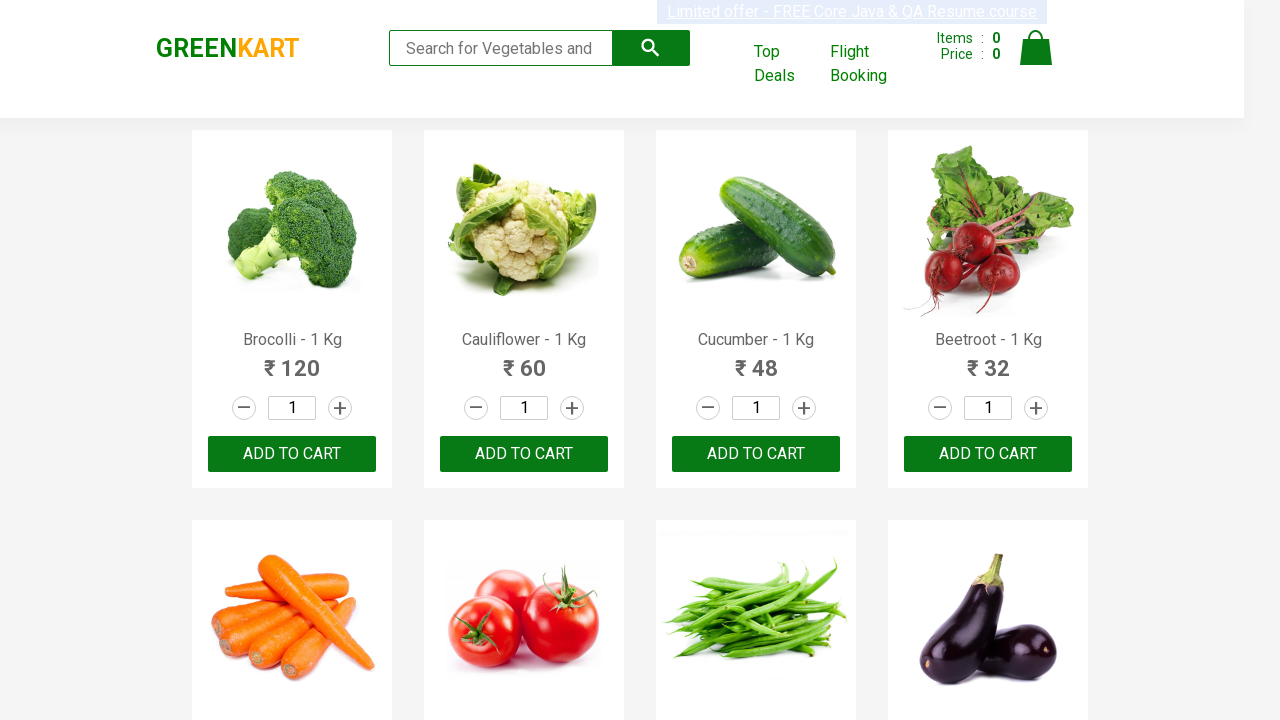

Retrieved all product names from the page
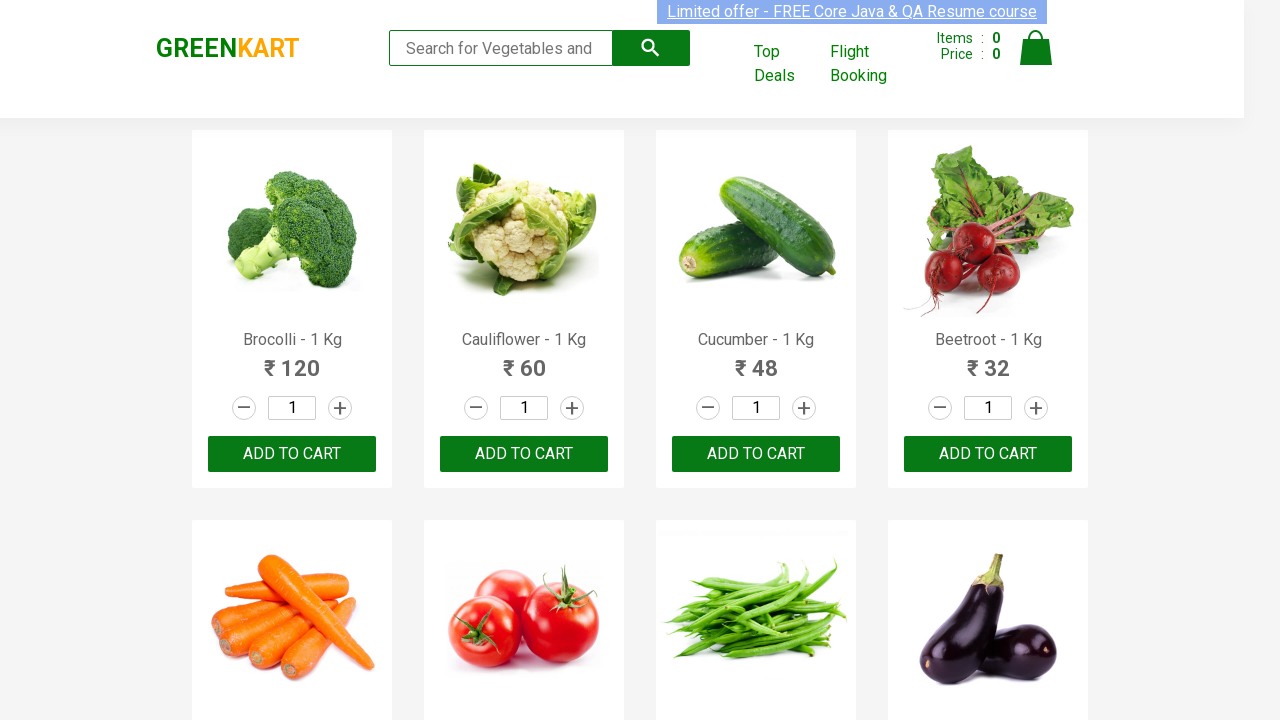

Added 'Brocolli' to cart at (292, 454) on xpath=//div[@class='product-action']/button >> nth=0
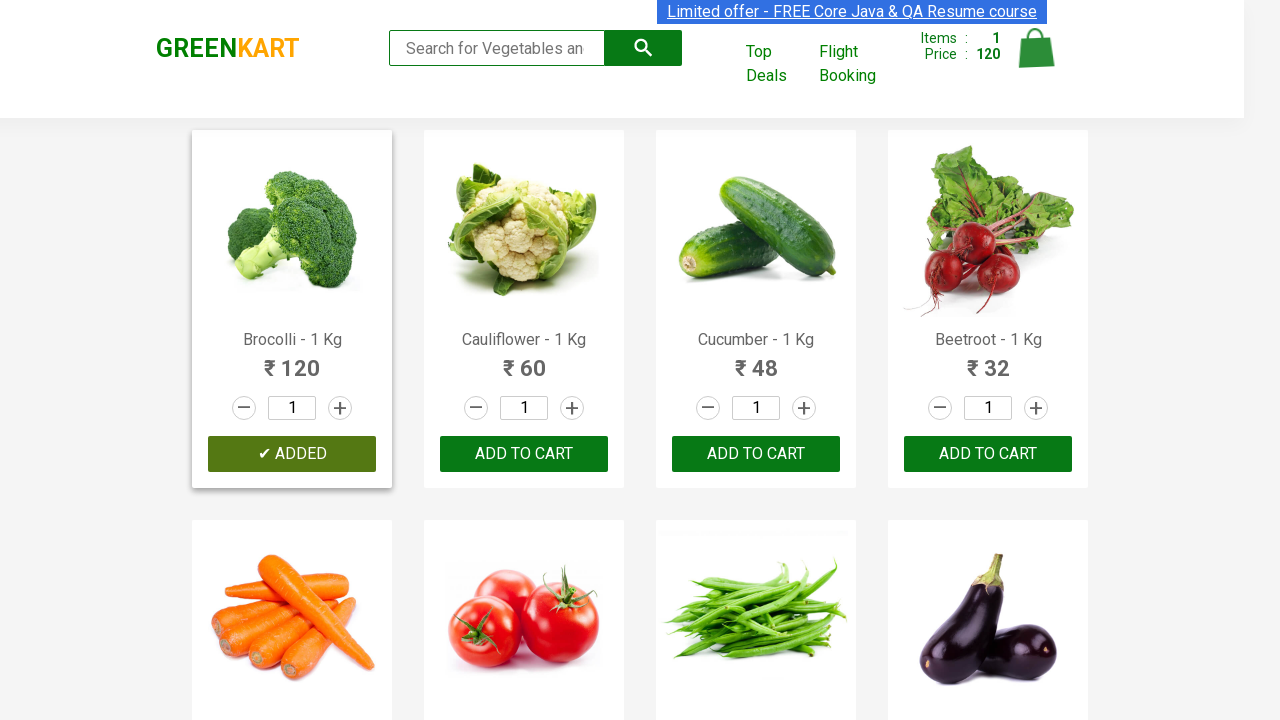

Added 'Cucumber' to cart at (756, 454) on xpath=//div[@class='product-action']/button >> nth=2
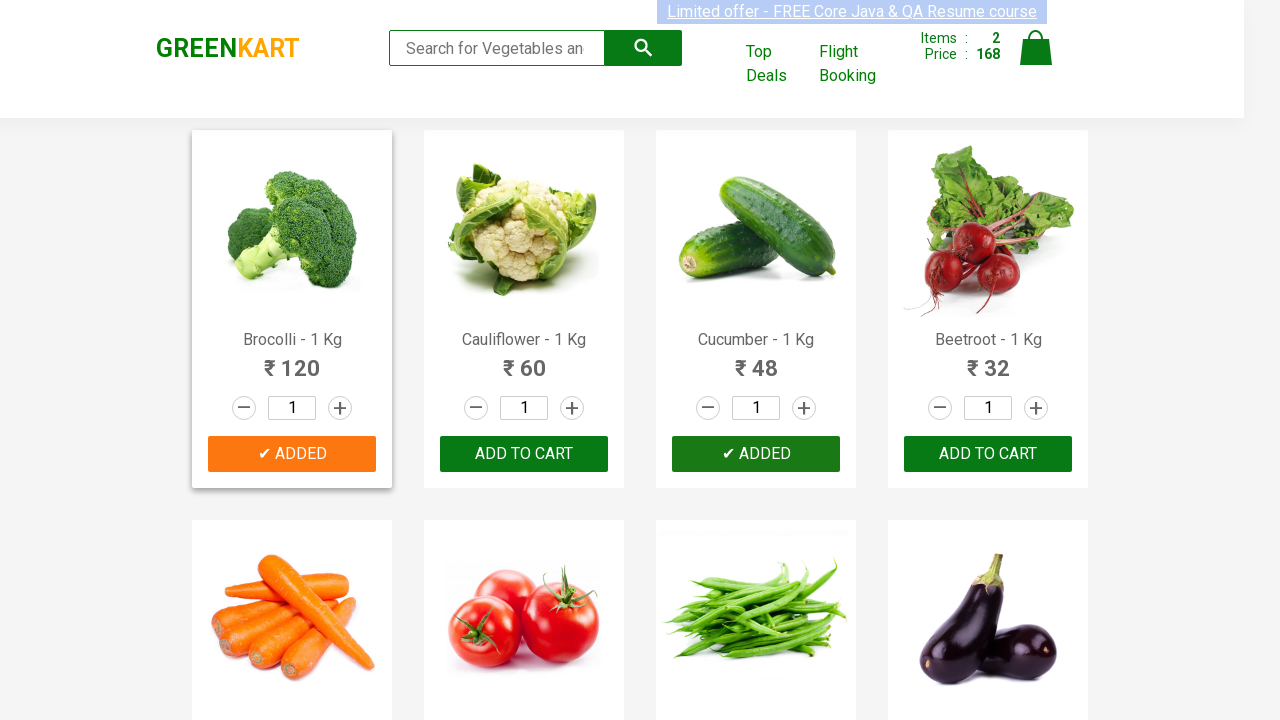

Added 'Beetroot' to cart at (988, 454) on xpath=//div[@class='product-action']/button >> nth=3
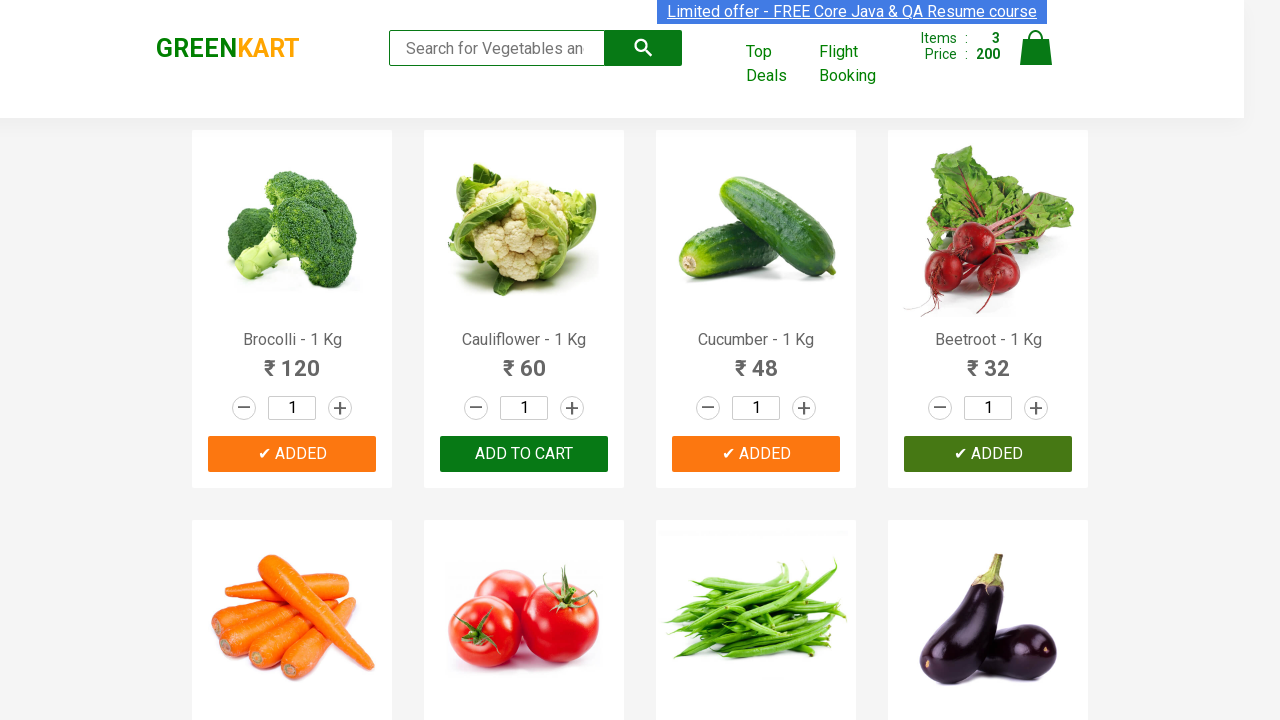

Clicked on cart icon to view cart at (1036, 59) on a.cart-icon
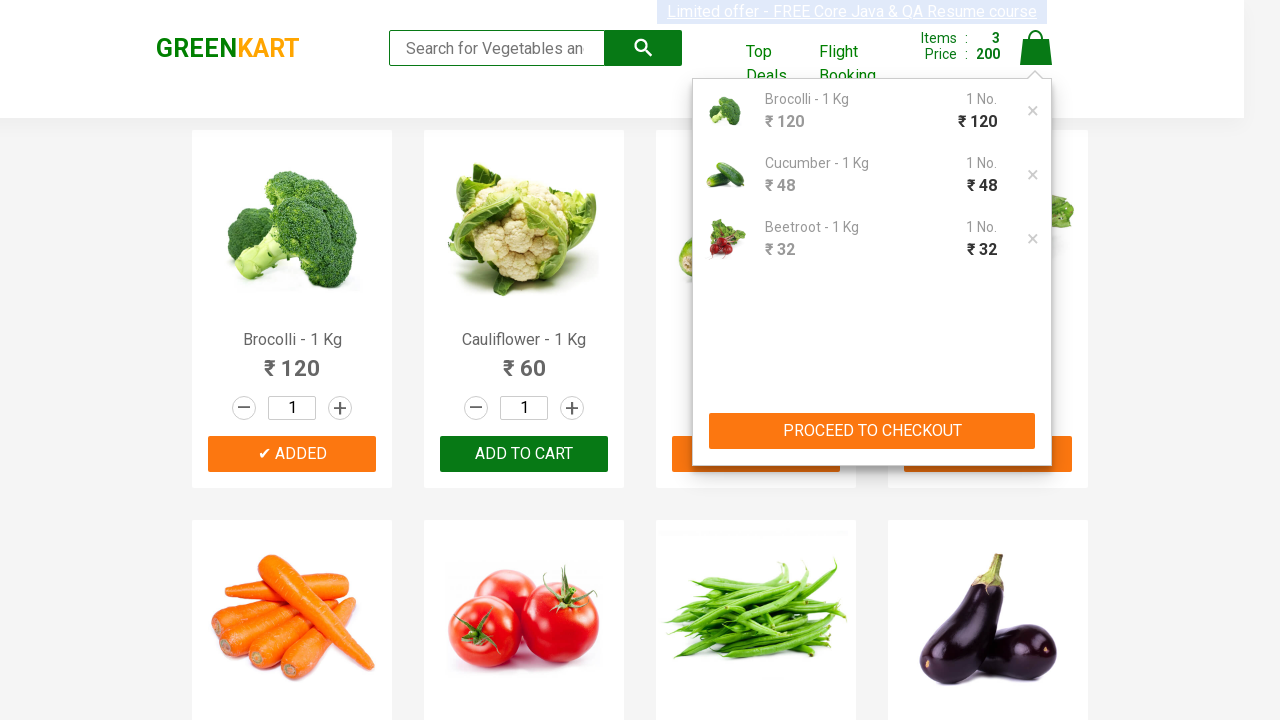

Clicked 'PROCEED TO CHECKOUT' button at (872, 431) on xpath=//button[contains(text(),'PROCEED TO CHECKOUT')]
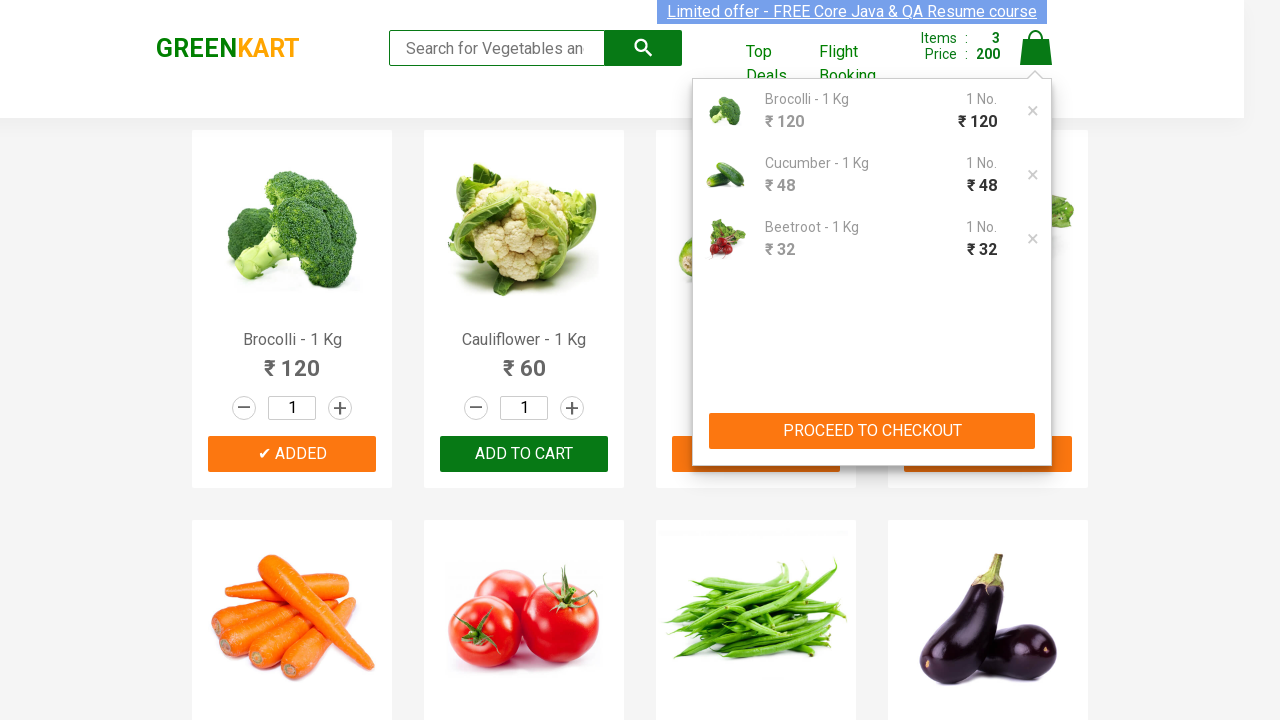

Entered promo code 'rahulshettyacademy' on input.promoCode
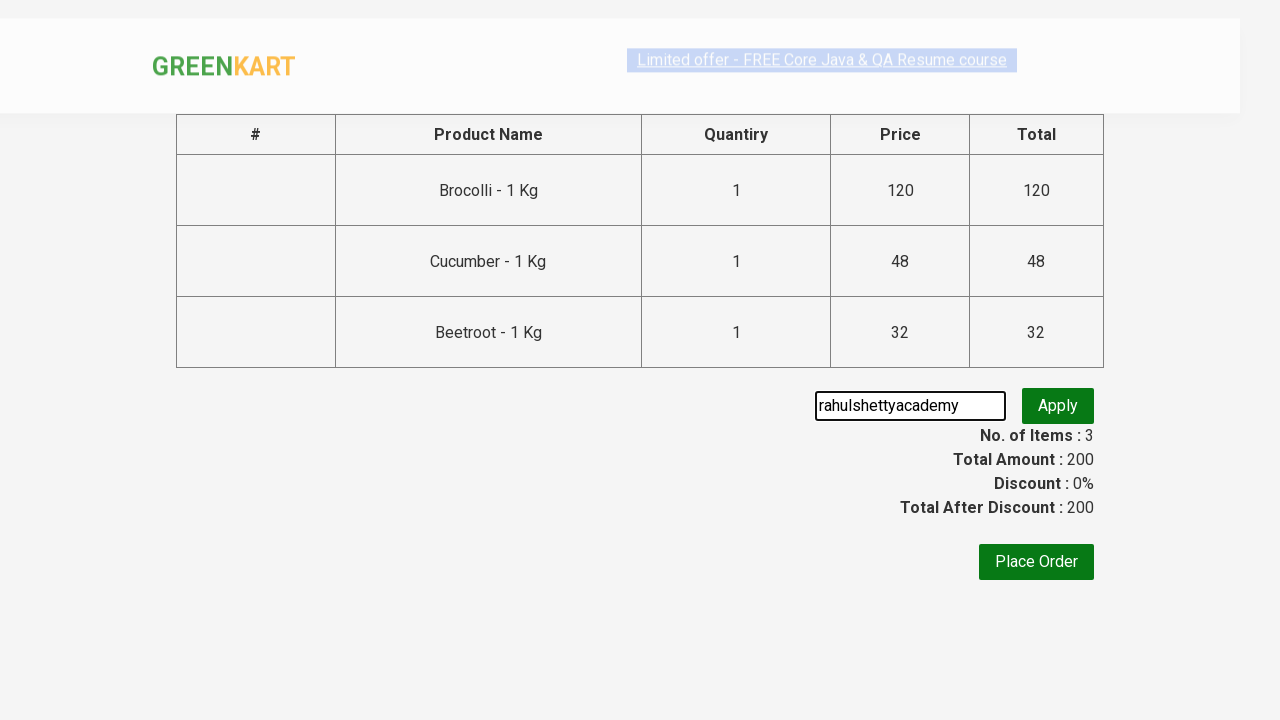

Clicked apply promo button at (1058, 406) on button.promoBtn
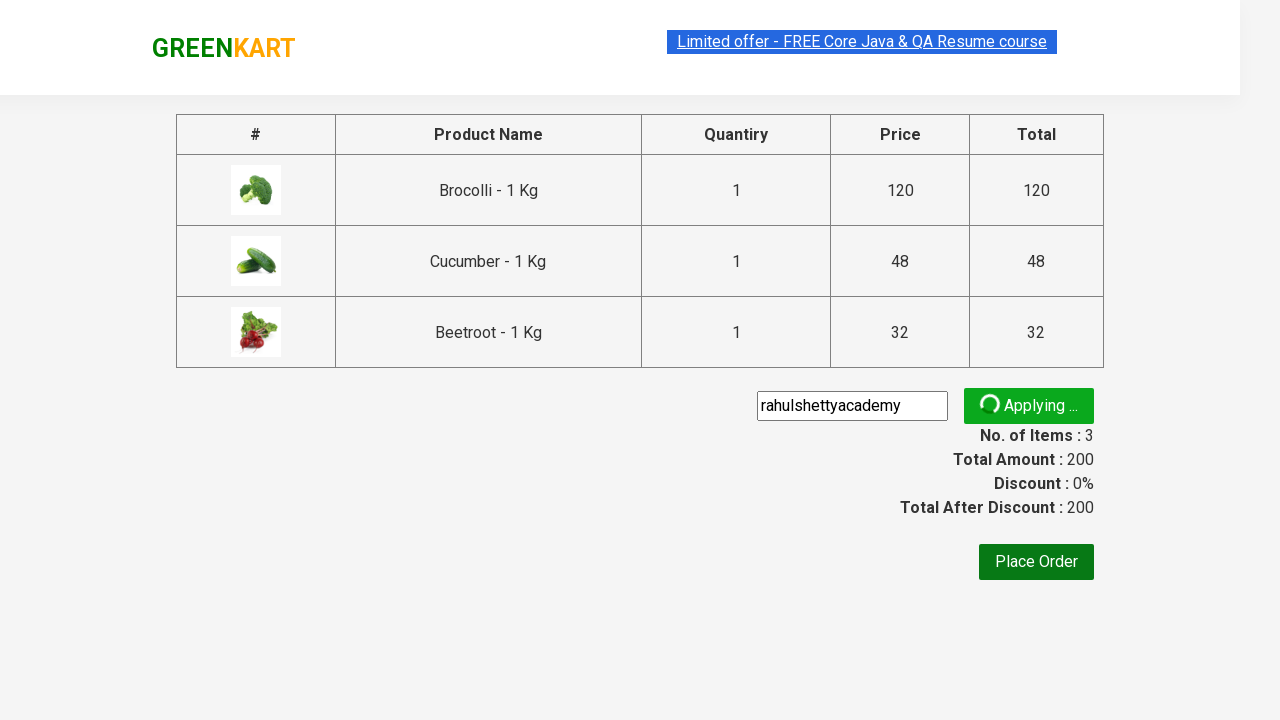

Promo info element loaded and visible
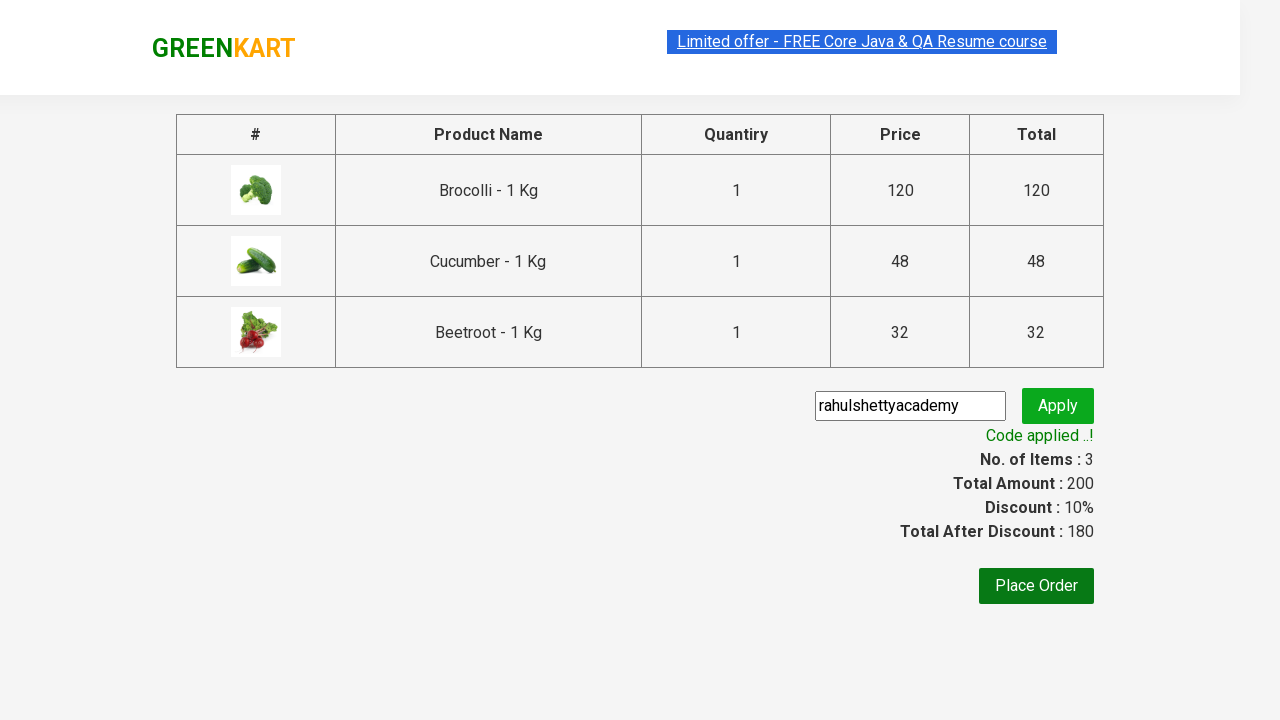

Retrieved promo info text: Code applied ..!
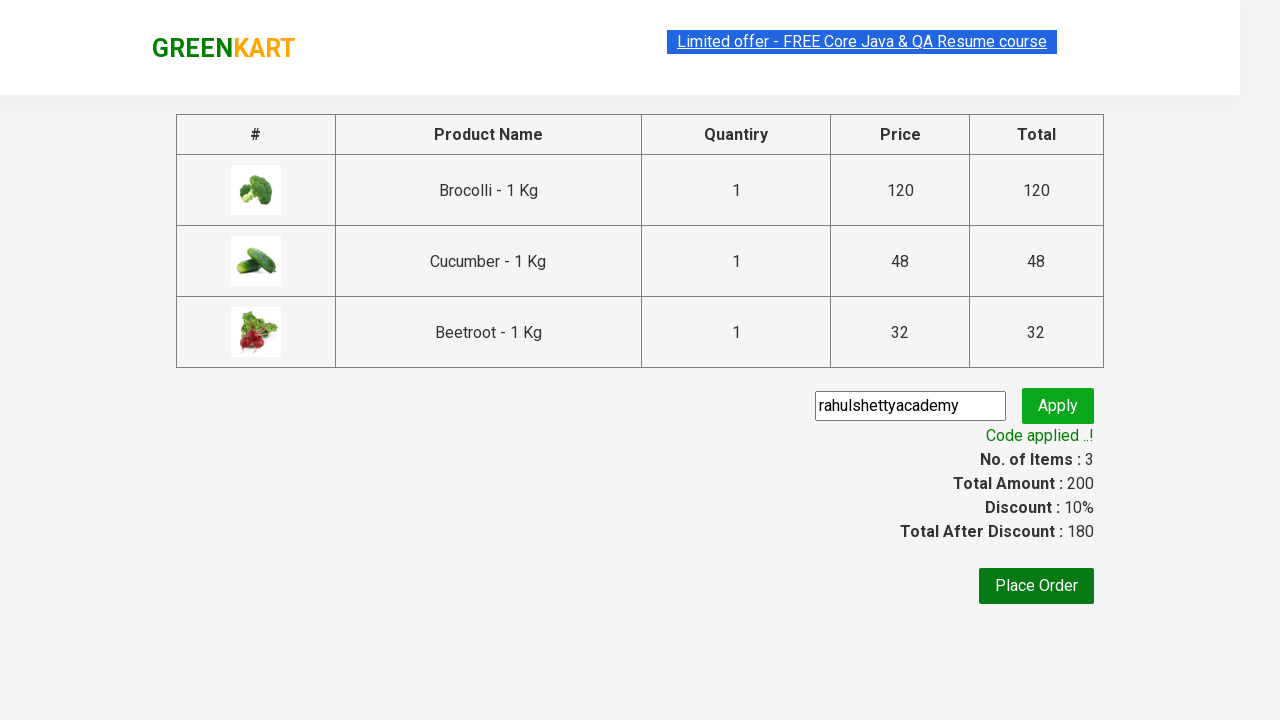

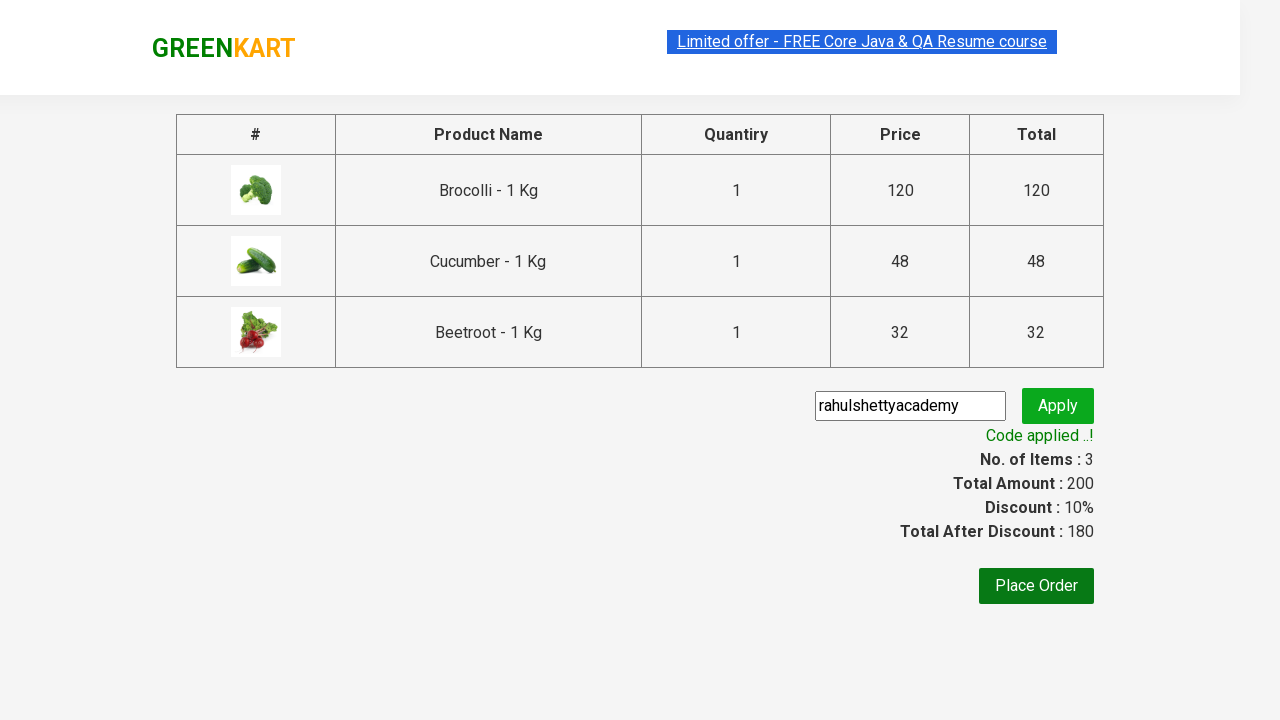